Tests datepicker functionality by entering a date value into the datepicker input field and pressing Enter to confirm the selection

Starting URL: https://formy-project.herokuapp.com/datepicker

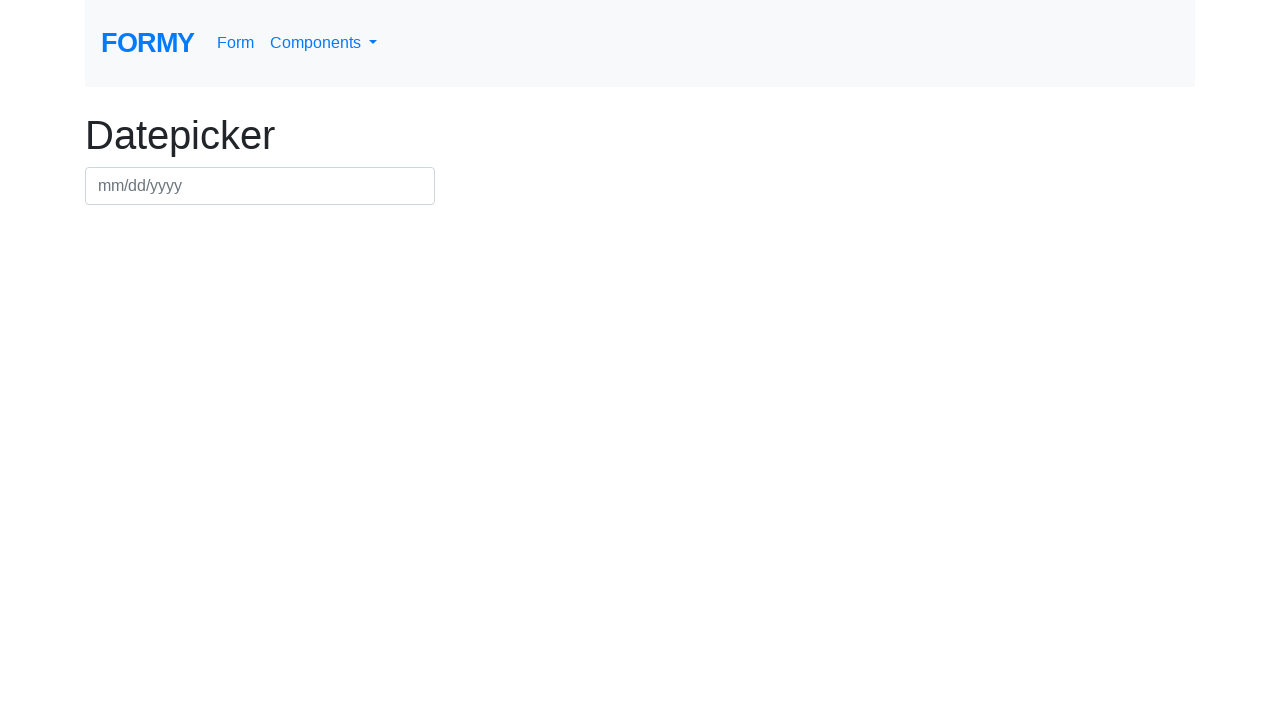

Filled datepicker field with date 03/14/2024 on #datepicker
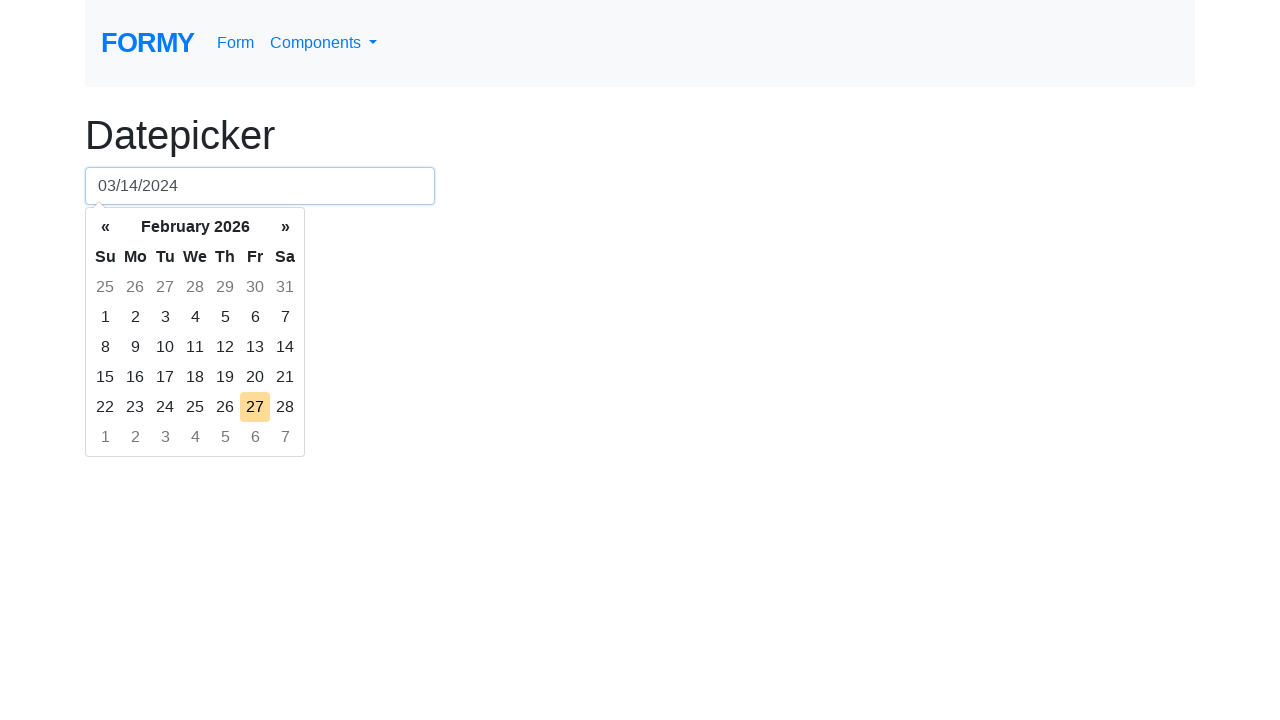

Pressed Enter to confirm date selection on #datepicker
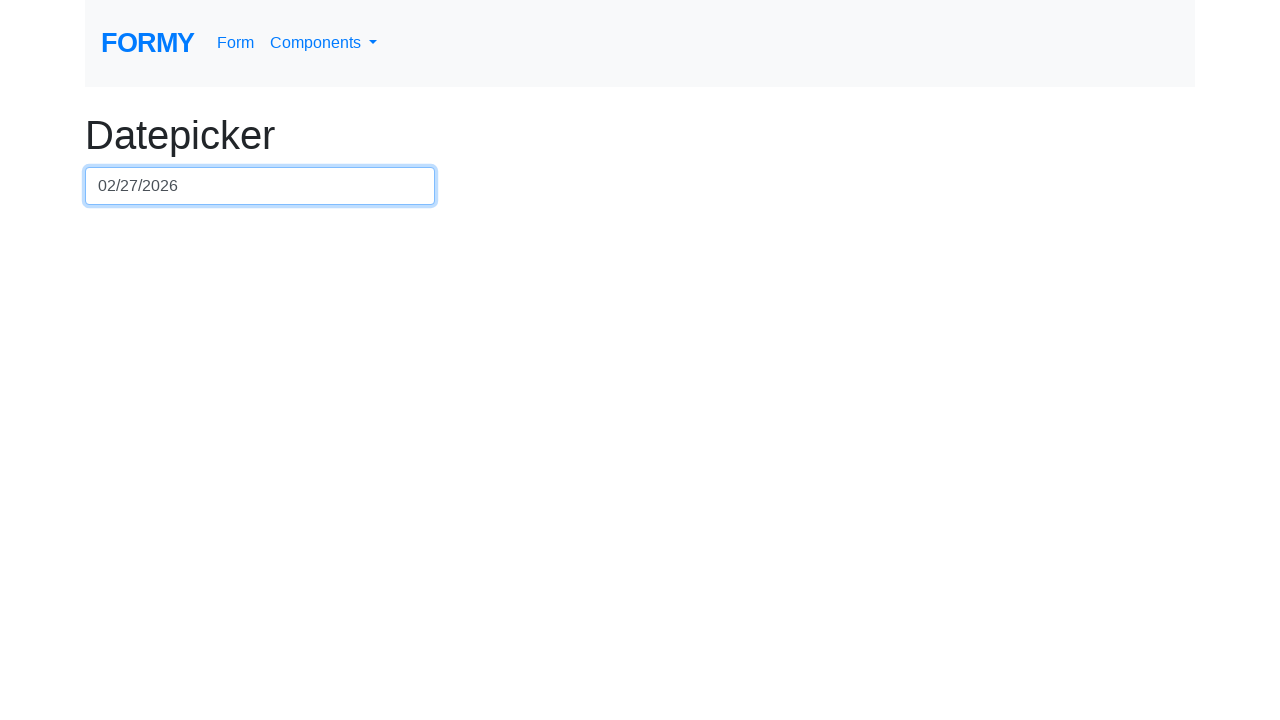

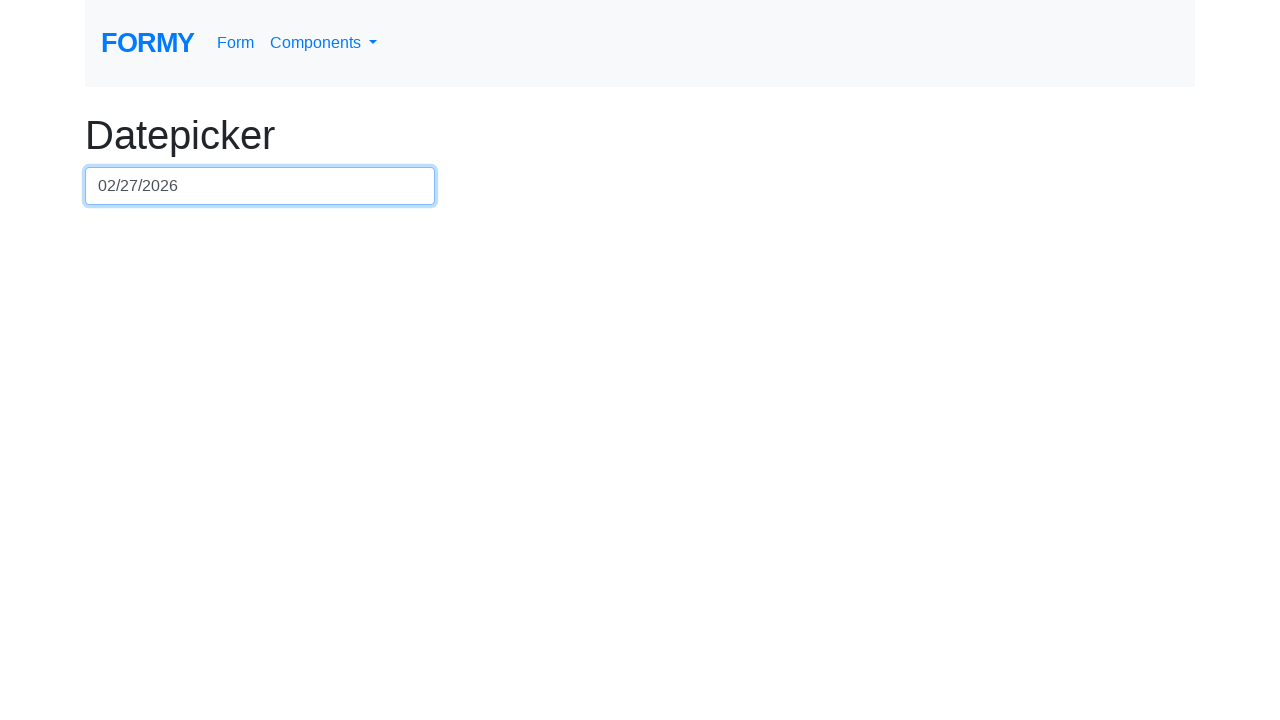